Tests radio button functionality by clicking different radio buttons and verifying their selected states

Starting URL: https://practice.cydeo.com/radio_buttons

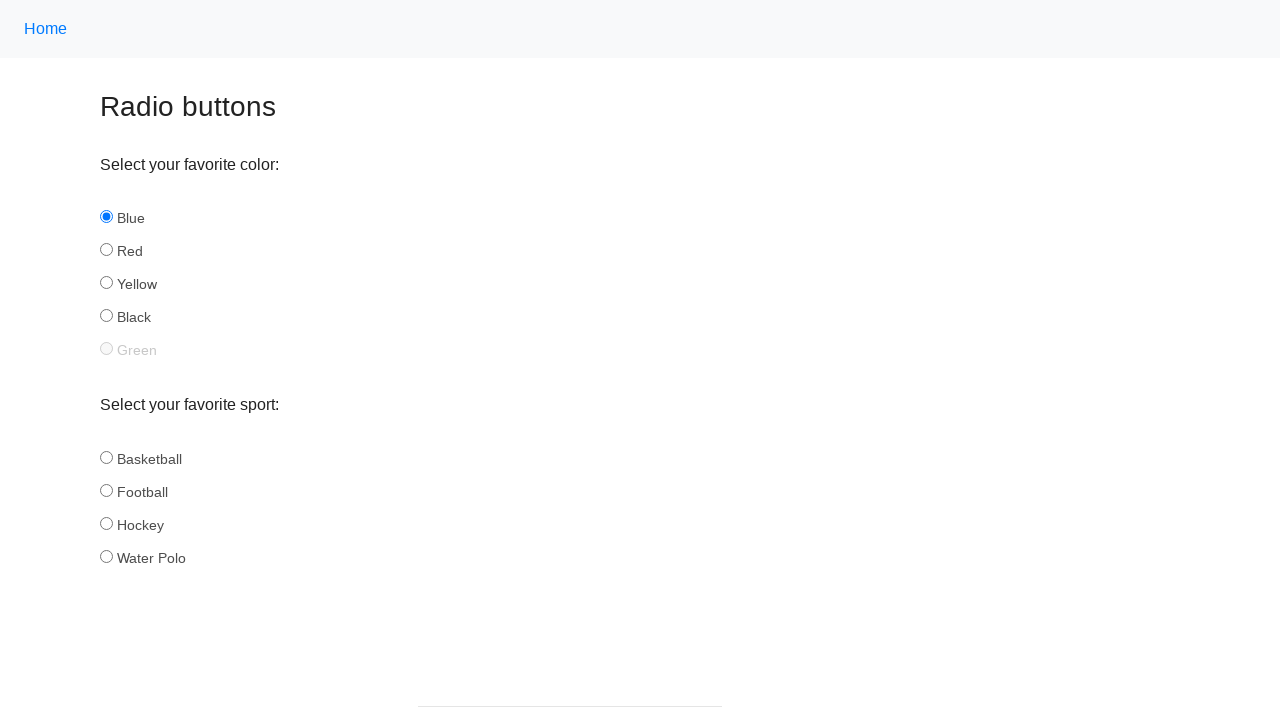

Clicked blue radio button at (106, 217) on #blue
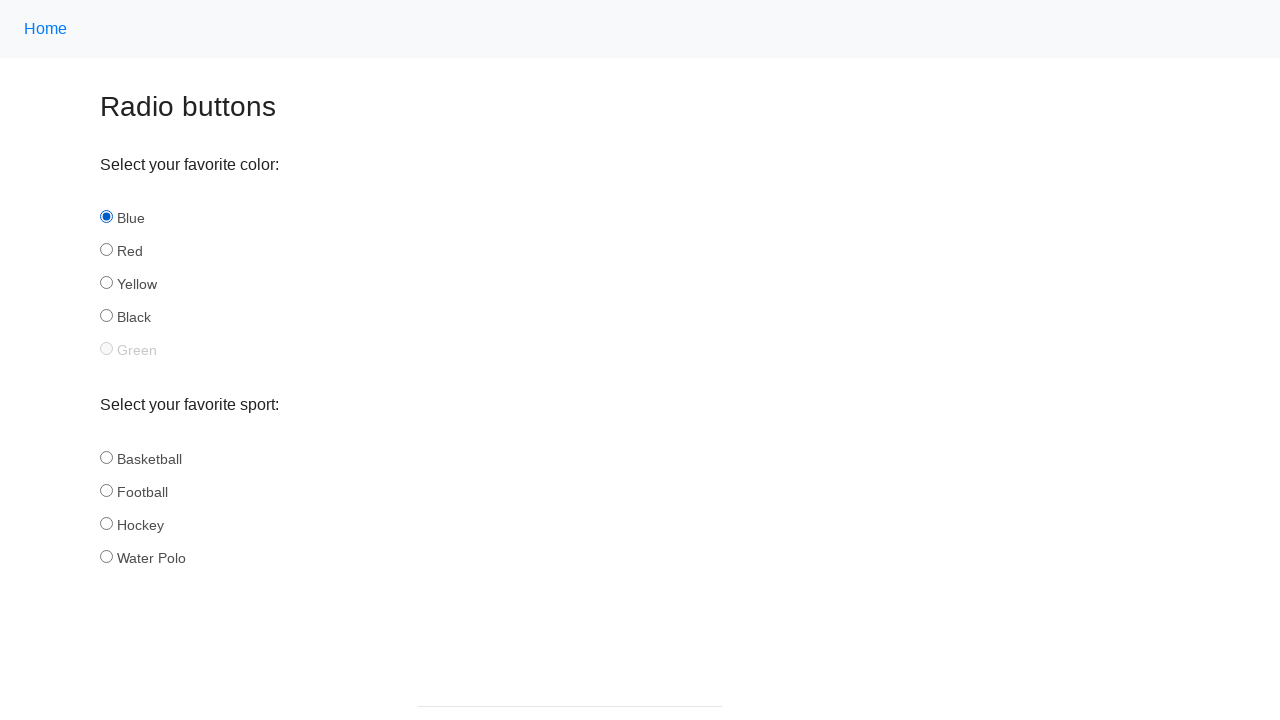

Clicked red radio button to deselect blue at (106, 250) on #red
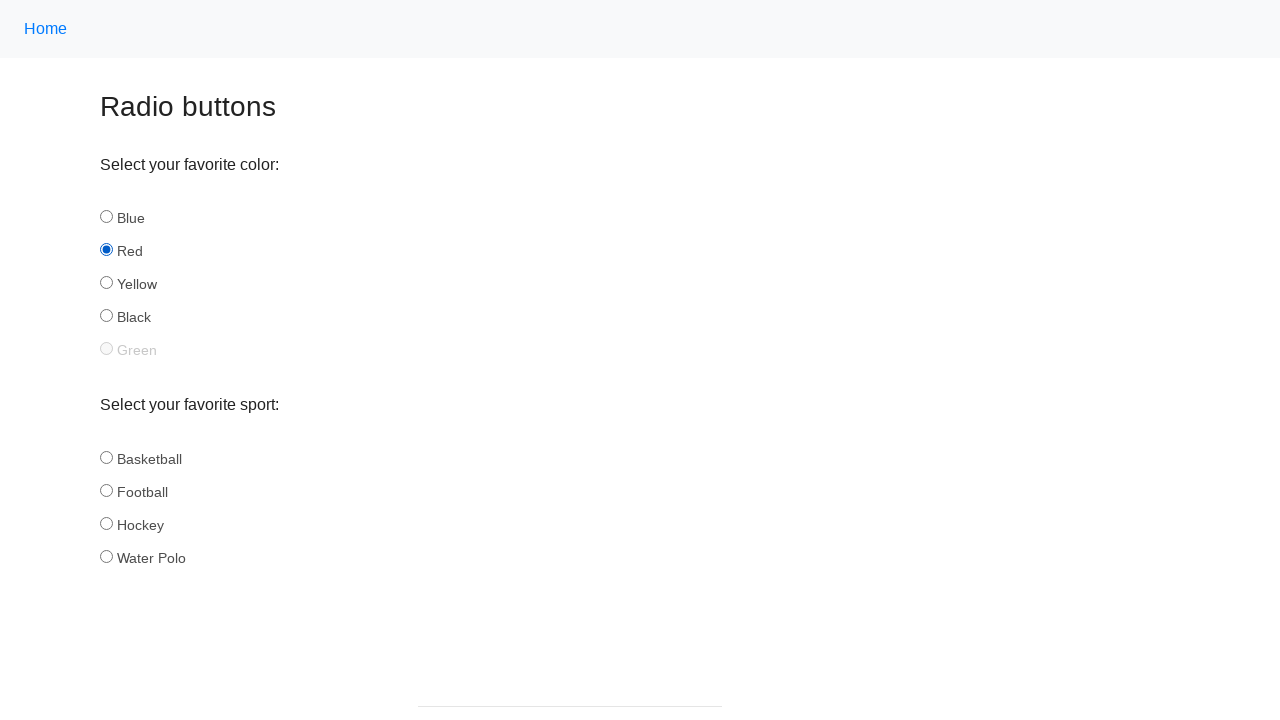

Verified green radio button exists
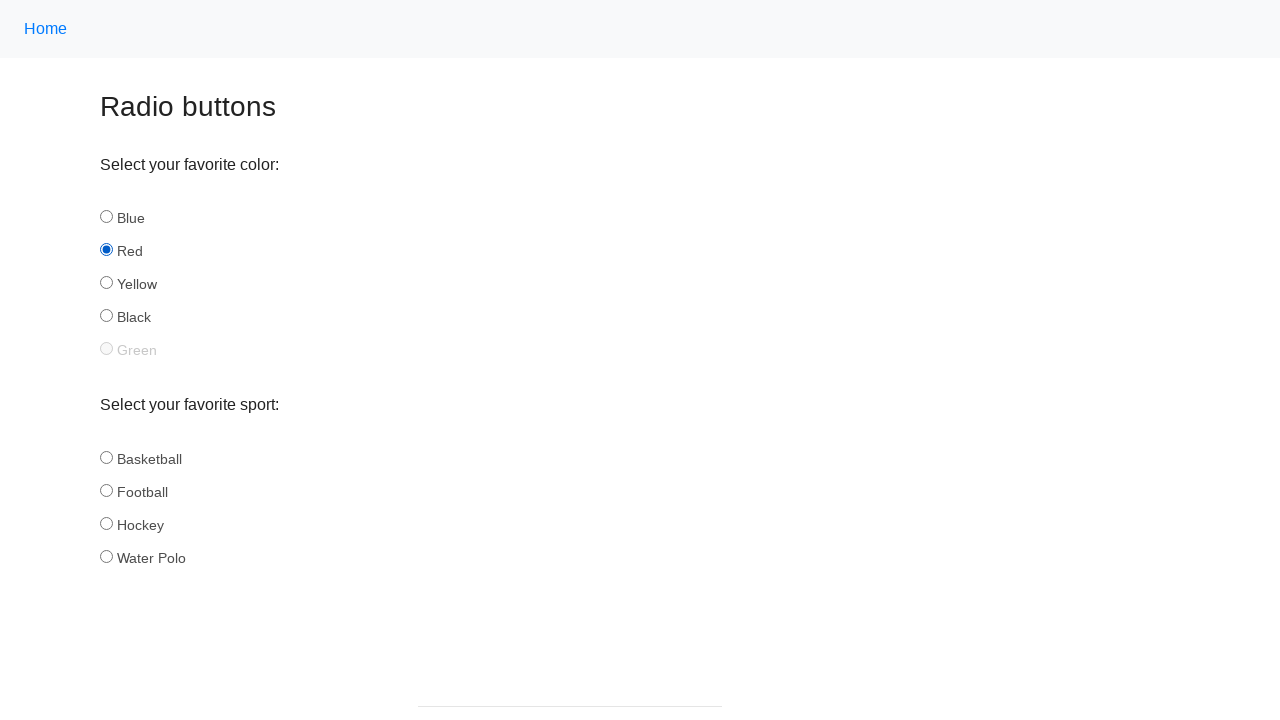

Located all radio buttons with name='color'
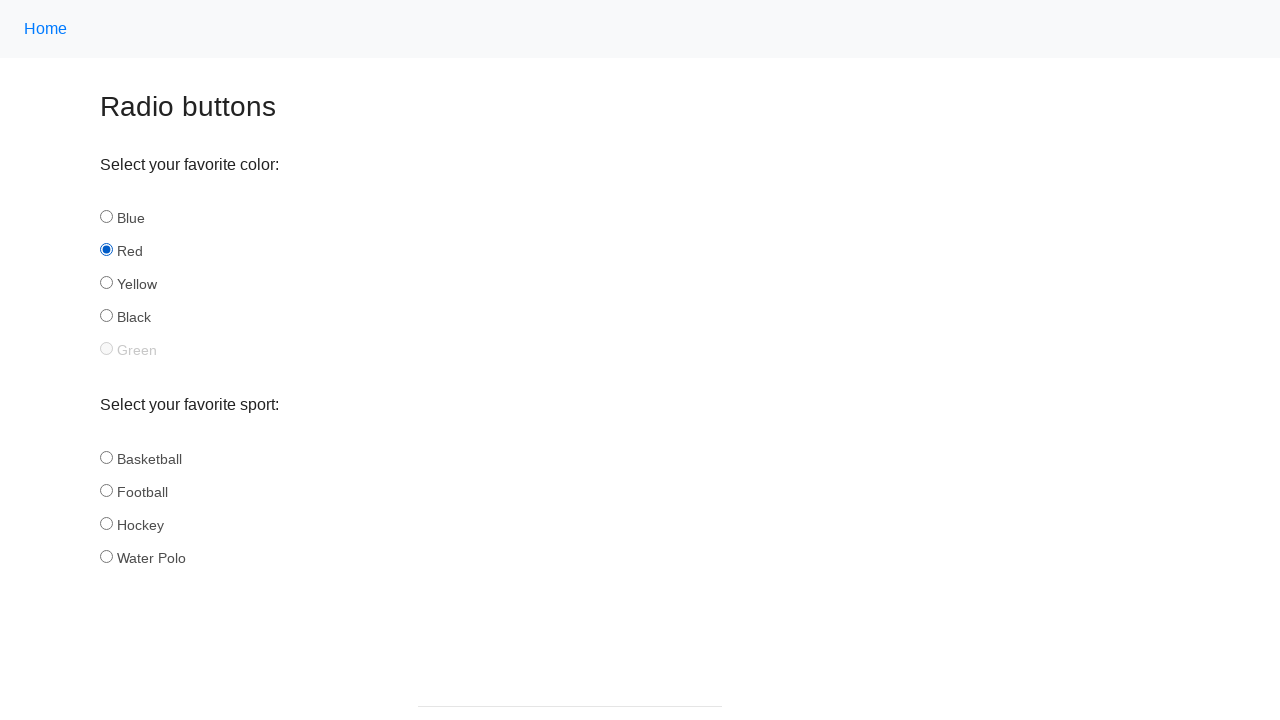

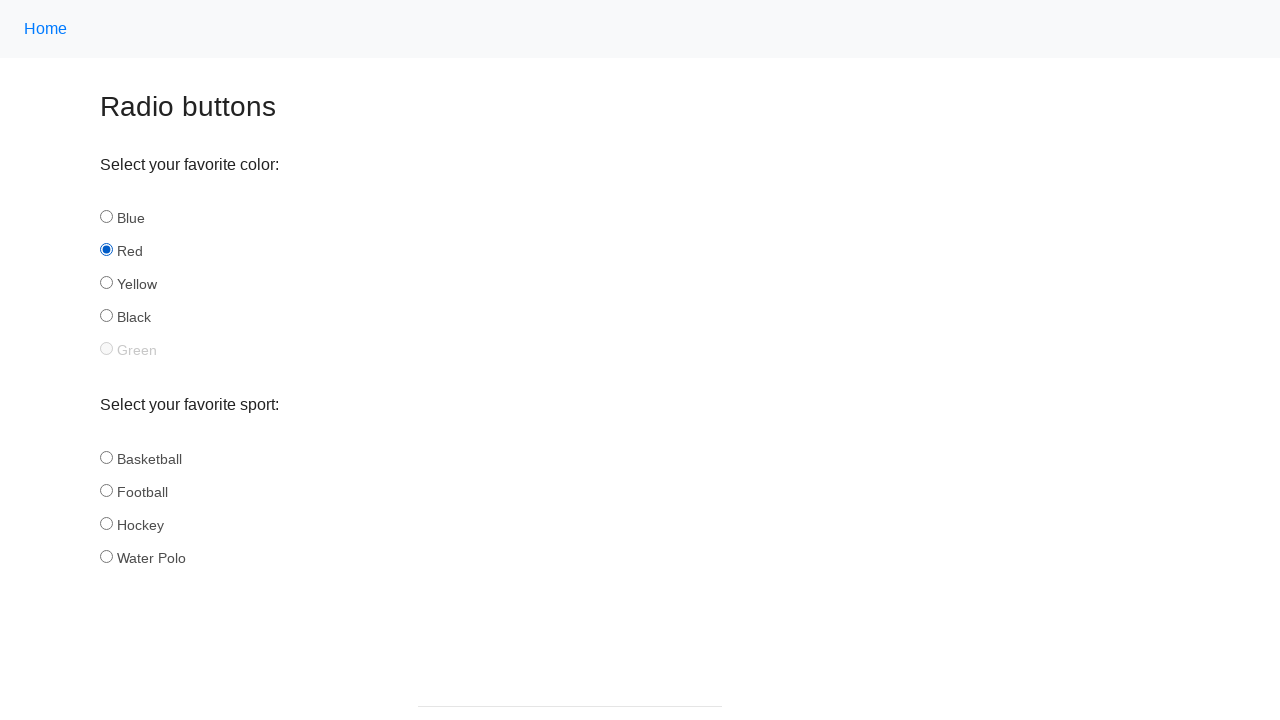